Simple navigation test that opens the OTUS educational platform homepage and verifies the page loads

Starting URL: http://otus.ru

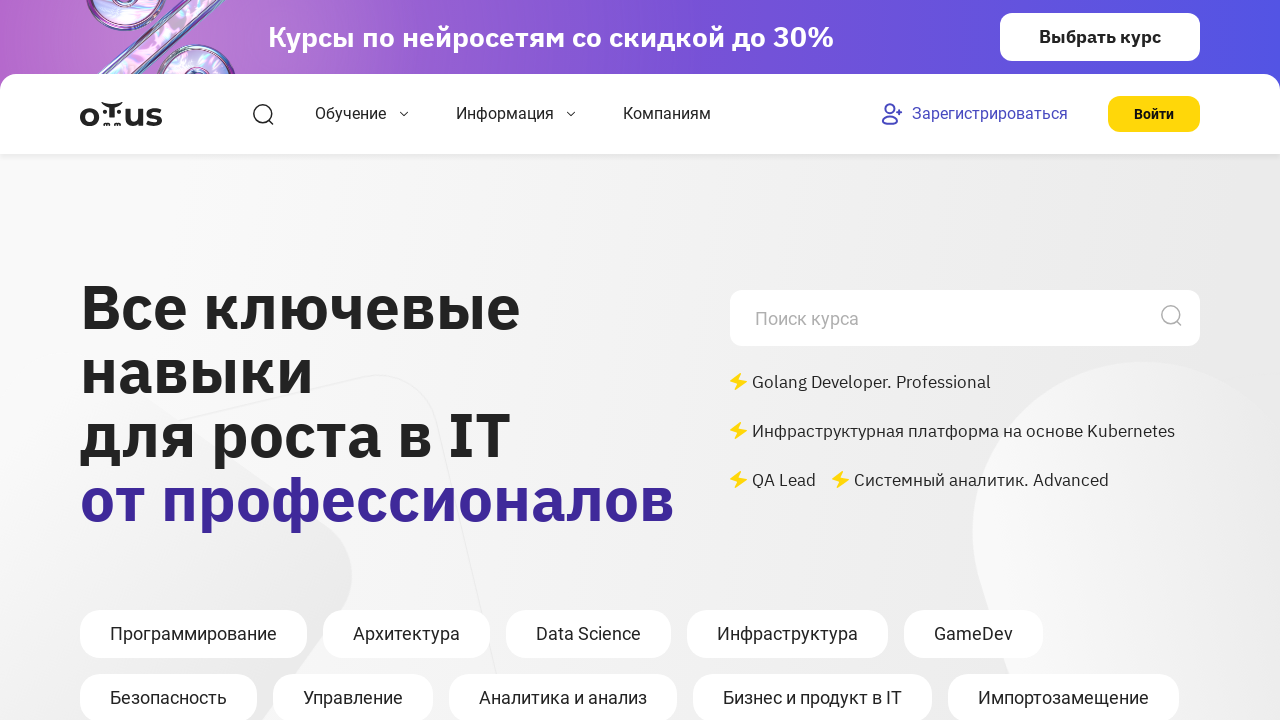

Waited for OTUS homepage to load (DOM content interactive)
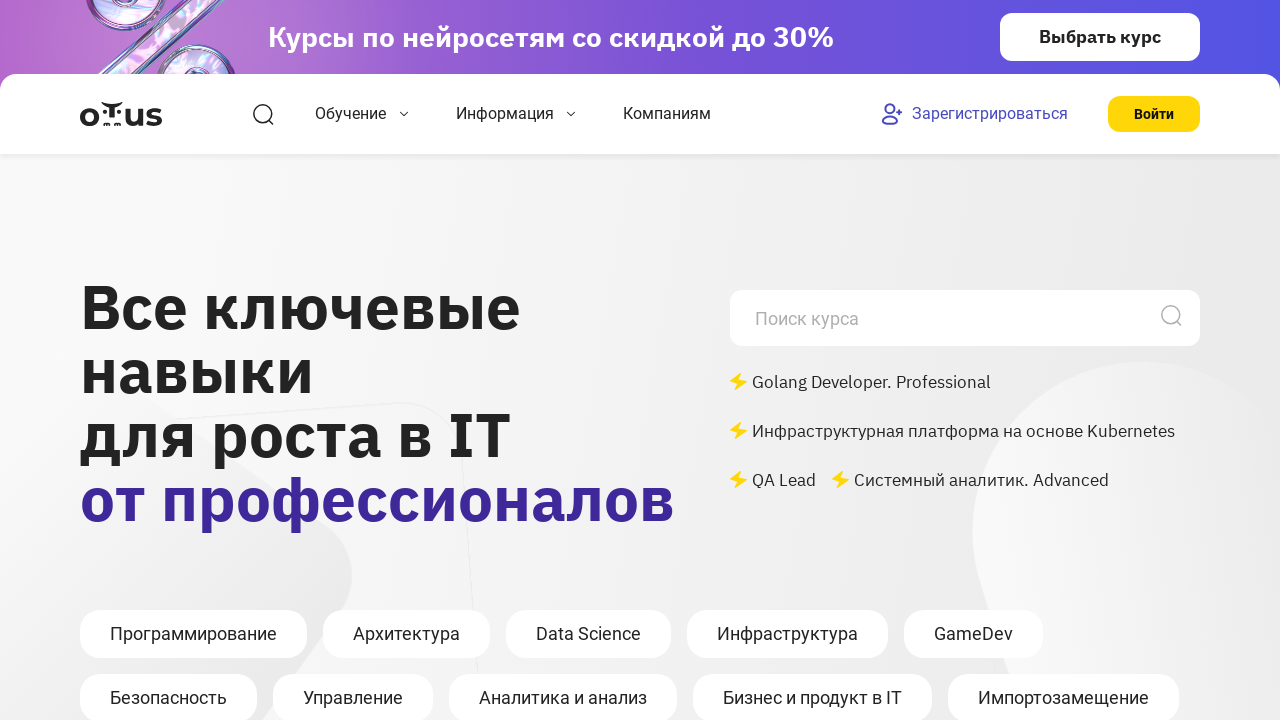

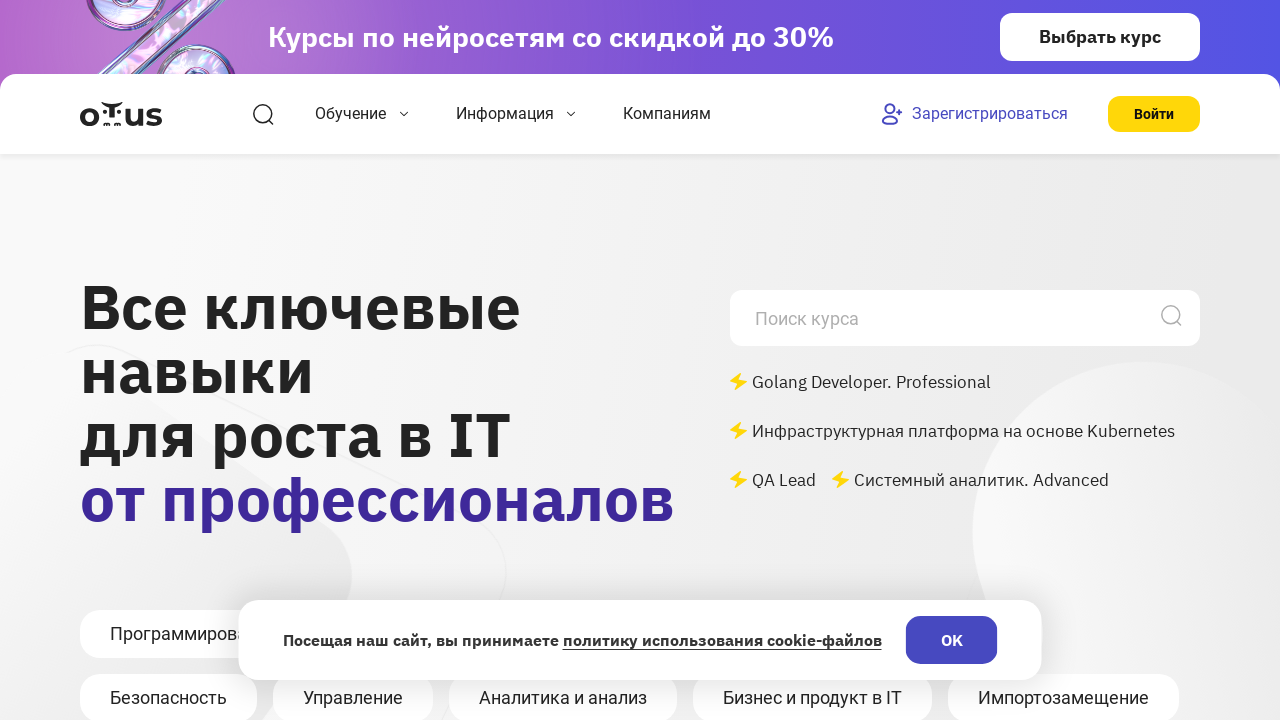